Tests that book search rejects input containing digits and shows an error message

Starting URL: https://www.sharelane.com/cgi-bin/main.py

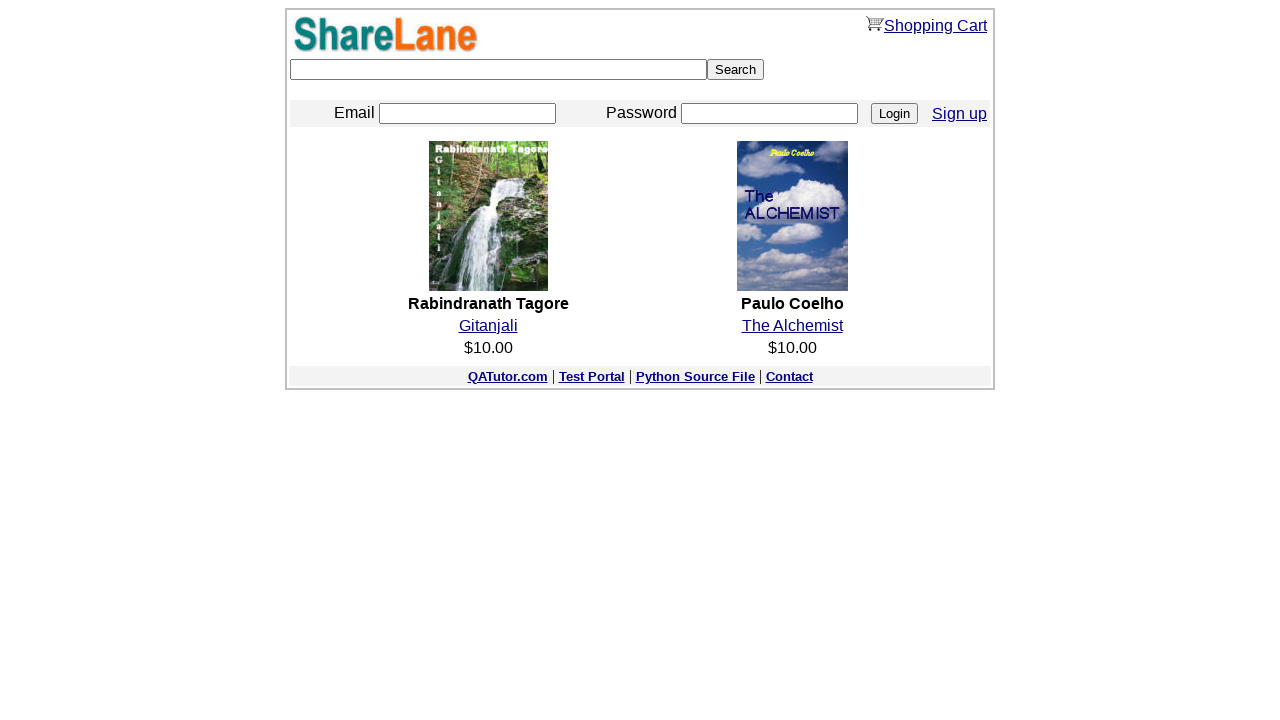

Filled search field with book name containing digits 'exp1ect21atio3ns3' on [type=text]
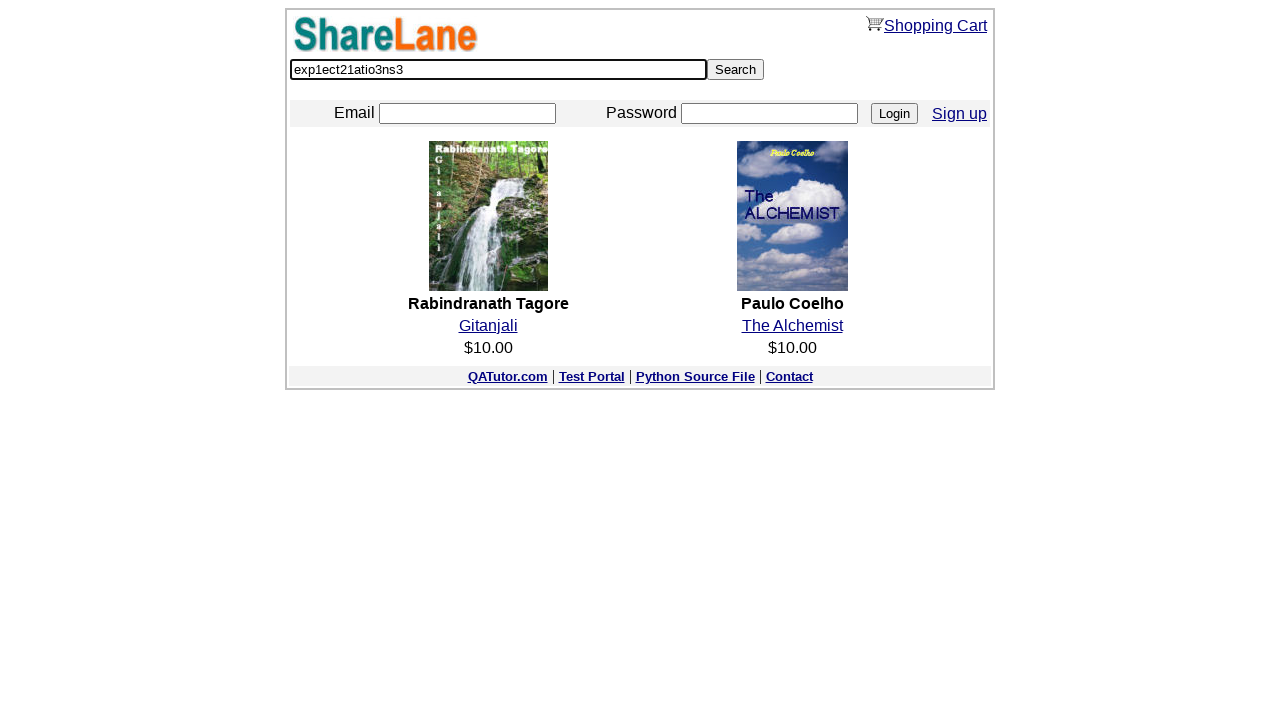

Clicked search button to submit book search at (736, 70) on [value=Search]
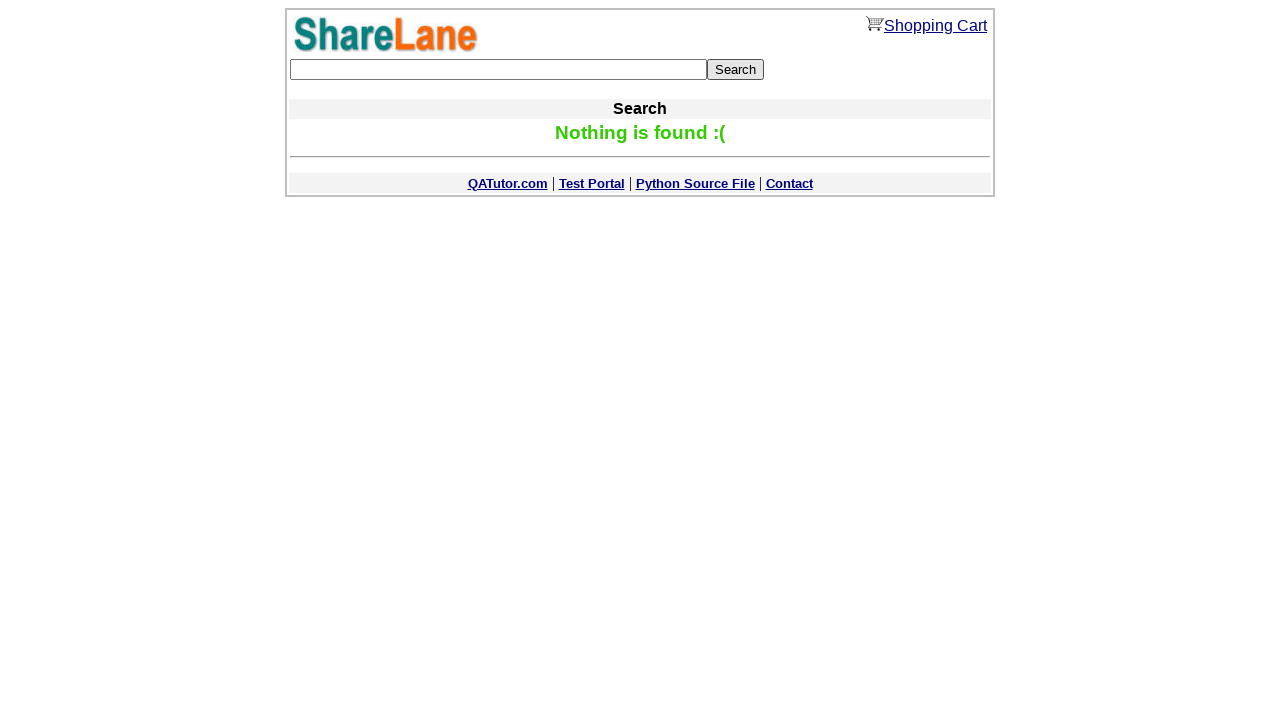

Error message appeared confirming that book names with digits are rejected
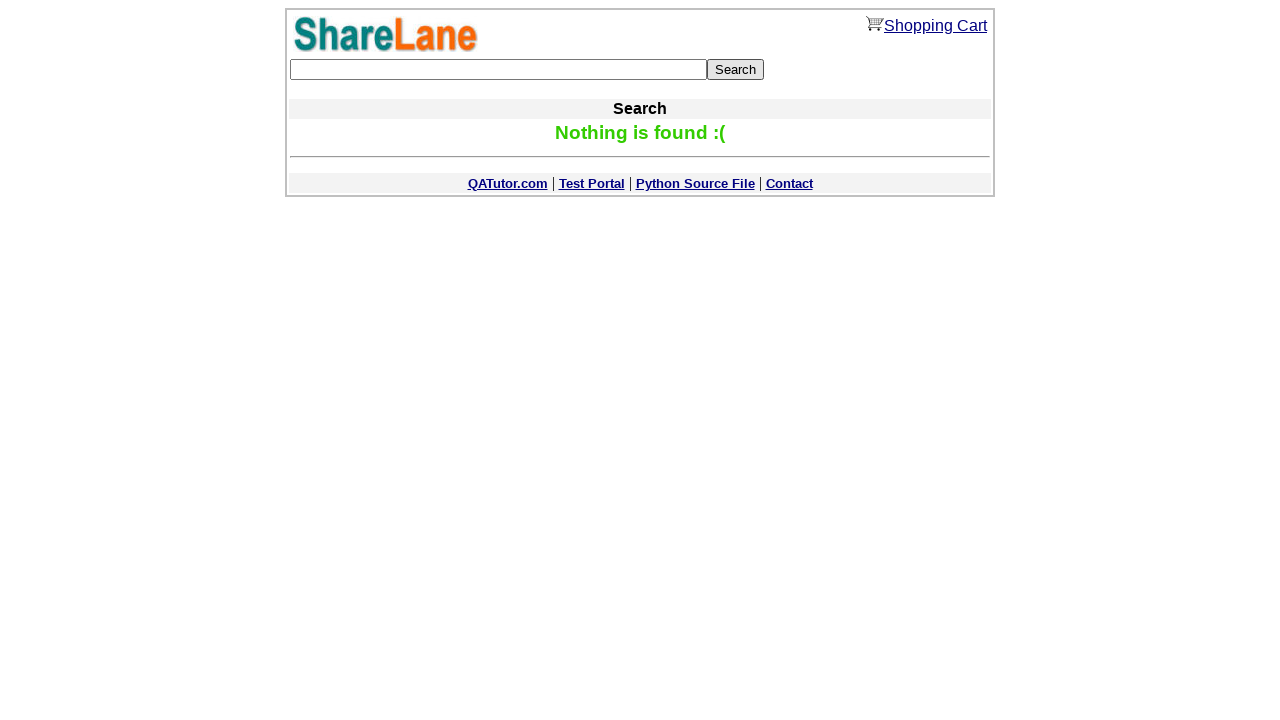

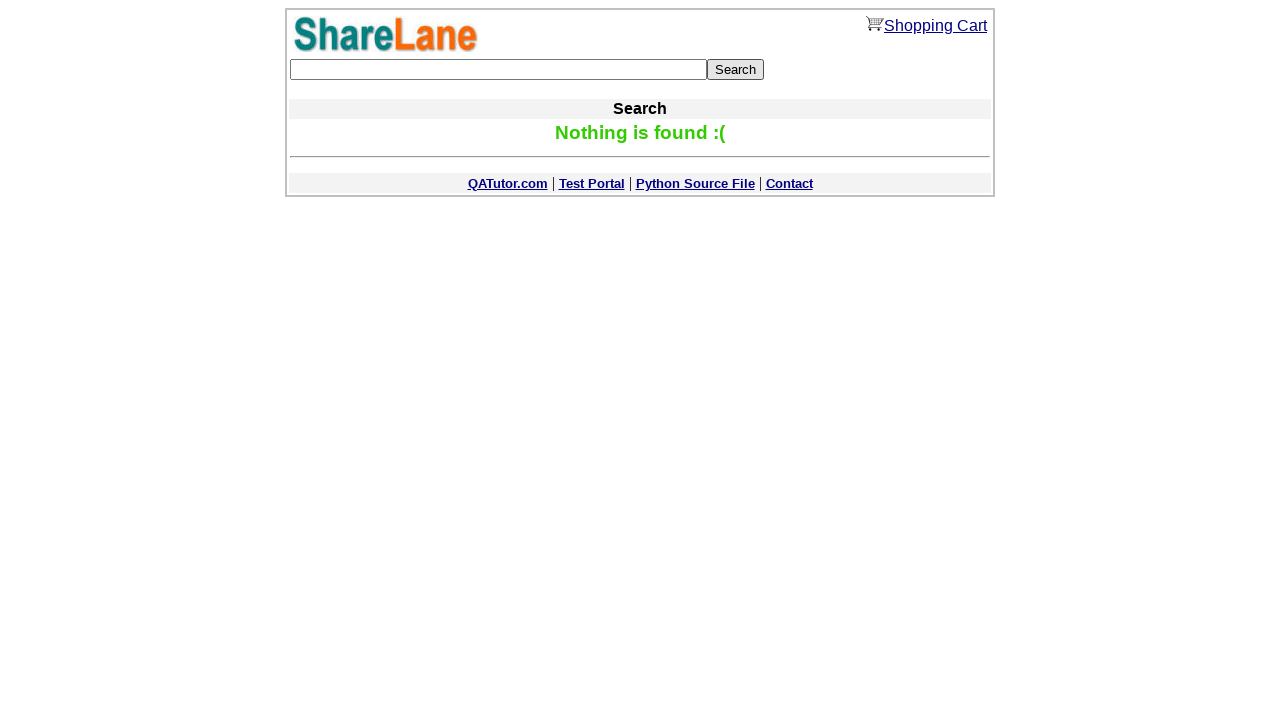